Tests search functionality by filling the search input and pressing Enter to navigate to items page

Starting URL: https://meli-ejercicio-git-main-cavilarts-projects.vercel.app/

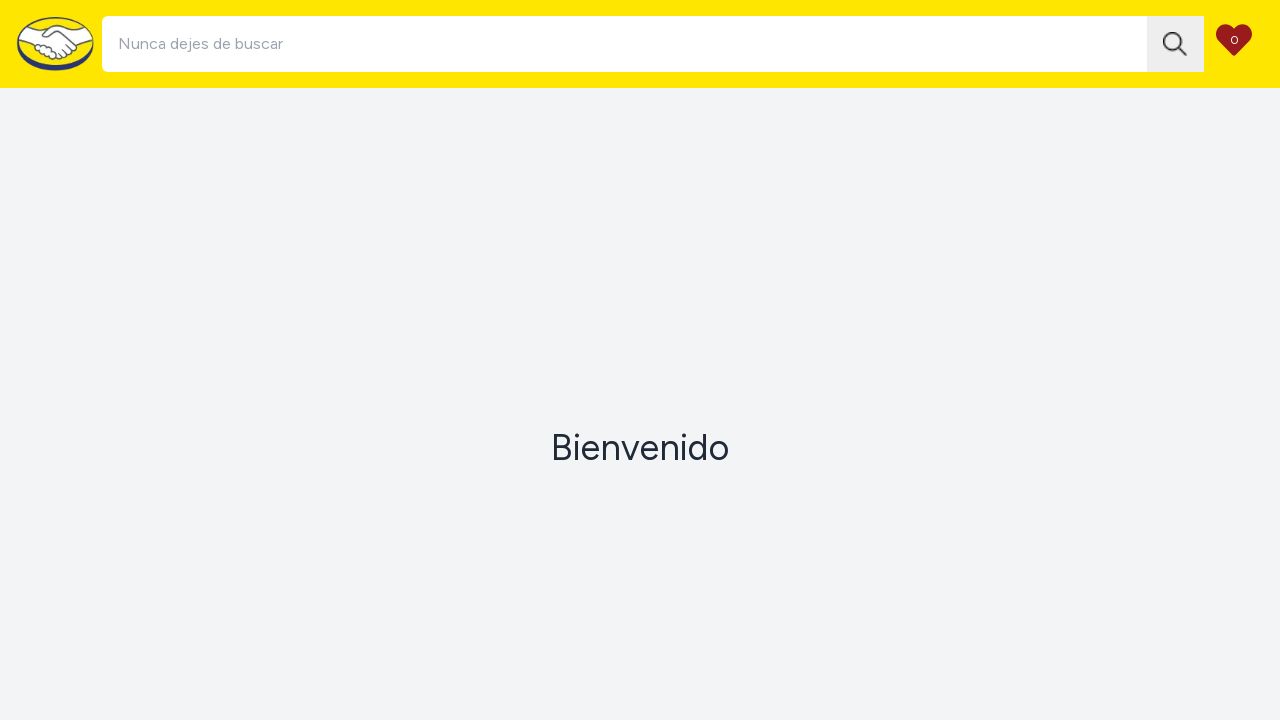

Filled search input with 'test' on [data-testid=search-input]
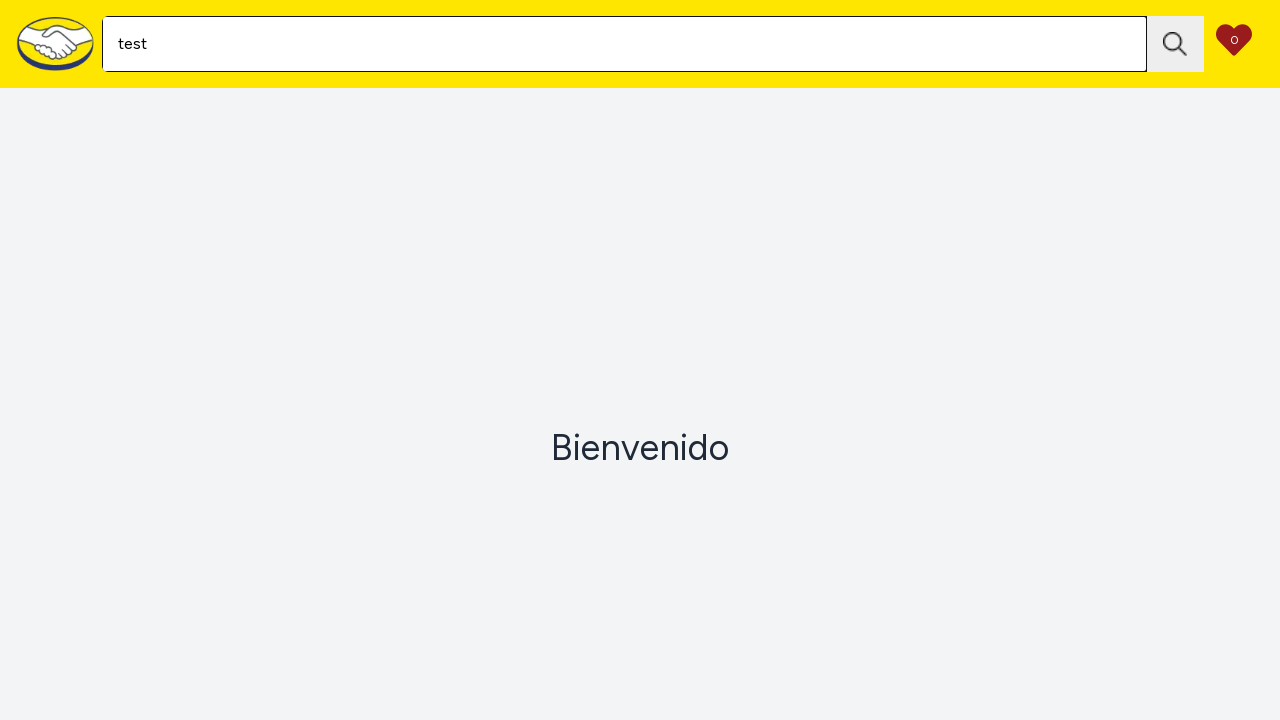

Pressed Enter on search input to submit search on [data-testid=search-input]
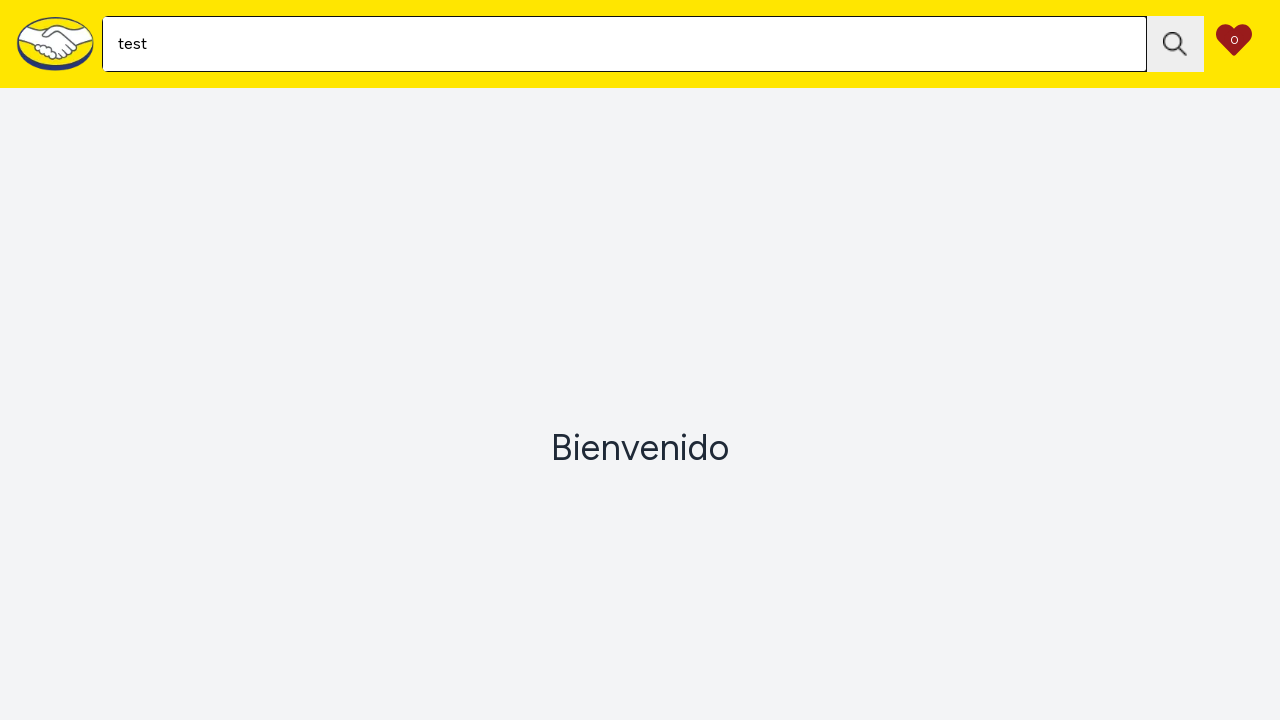

Navigated to items page with search query
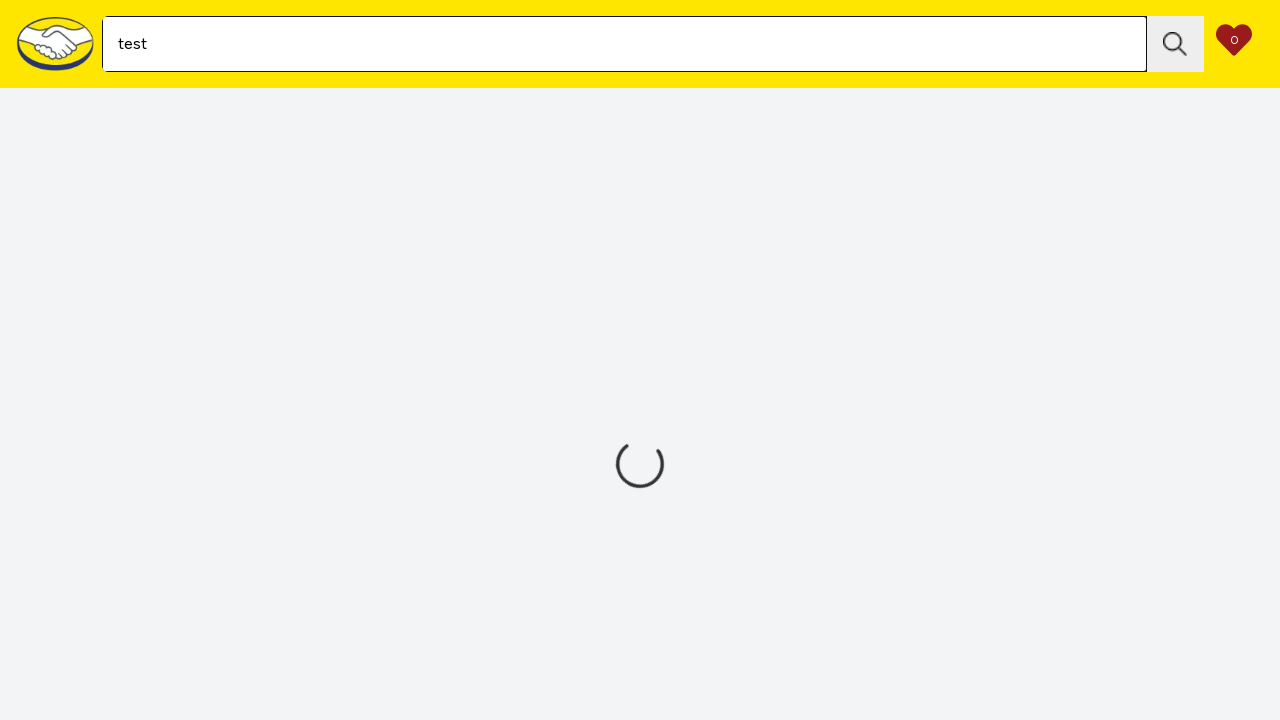

Items page loaded and is displayed
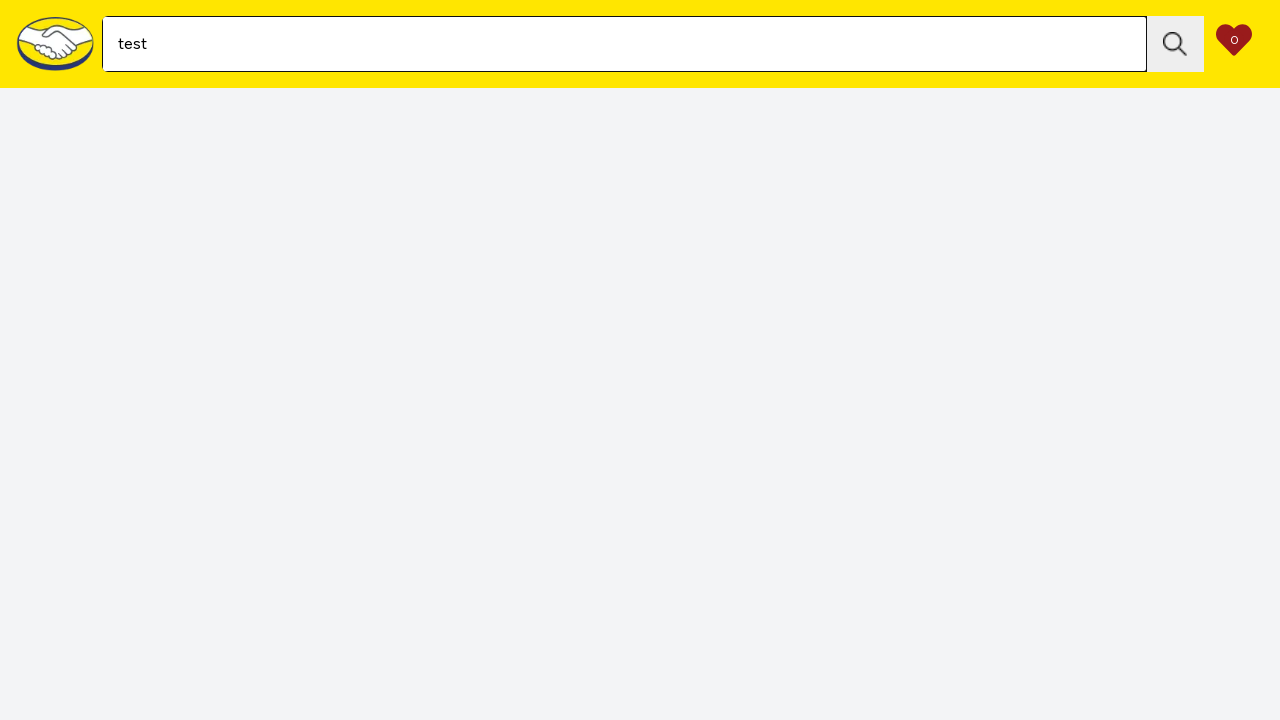

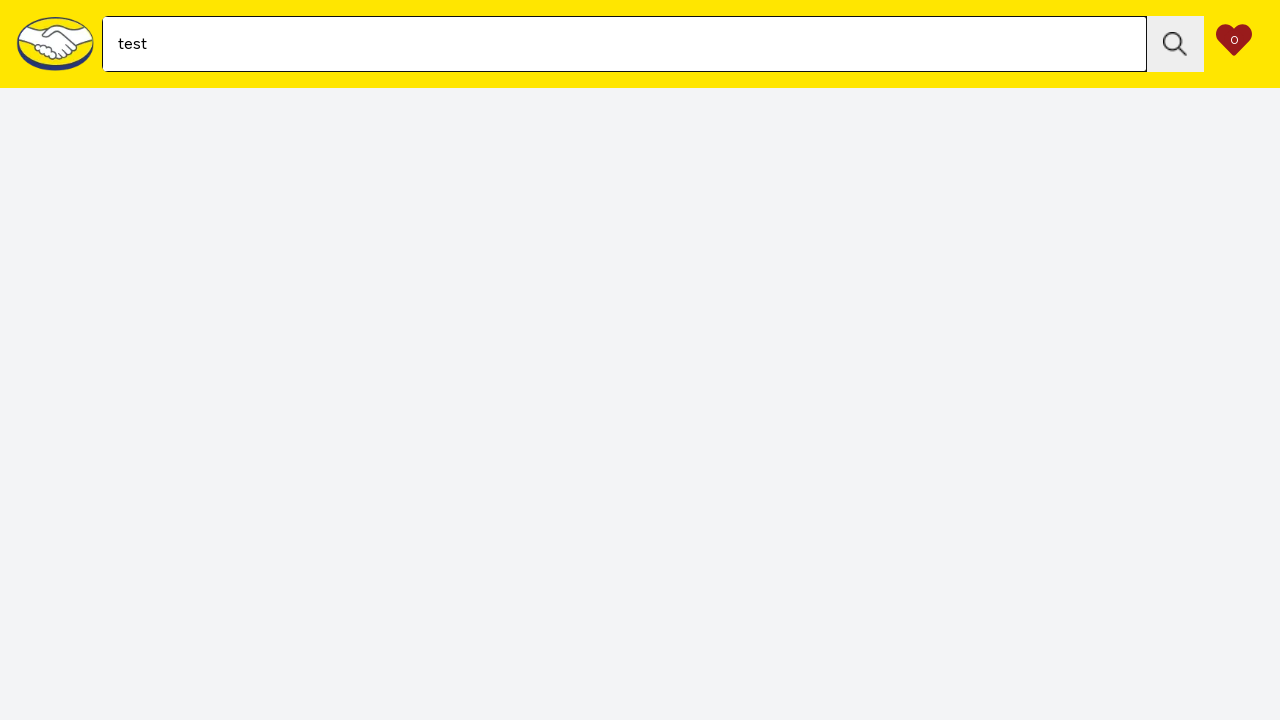